Tests drag and drop functionality by dragging an element from source to target location on jQuery UI demo page

Starting URL: http://jqueryui.com/resources/demos/droppable/default.html

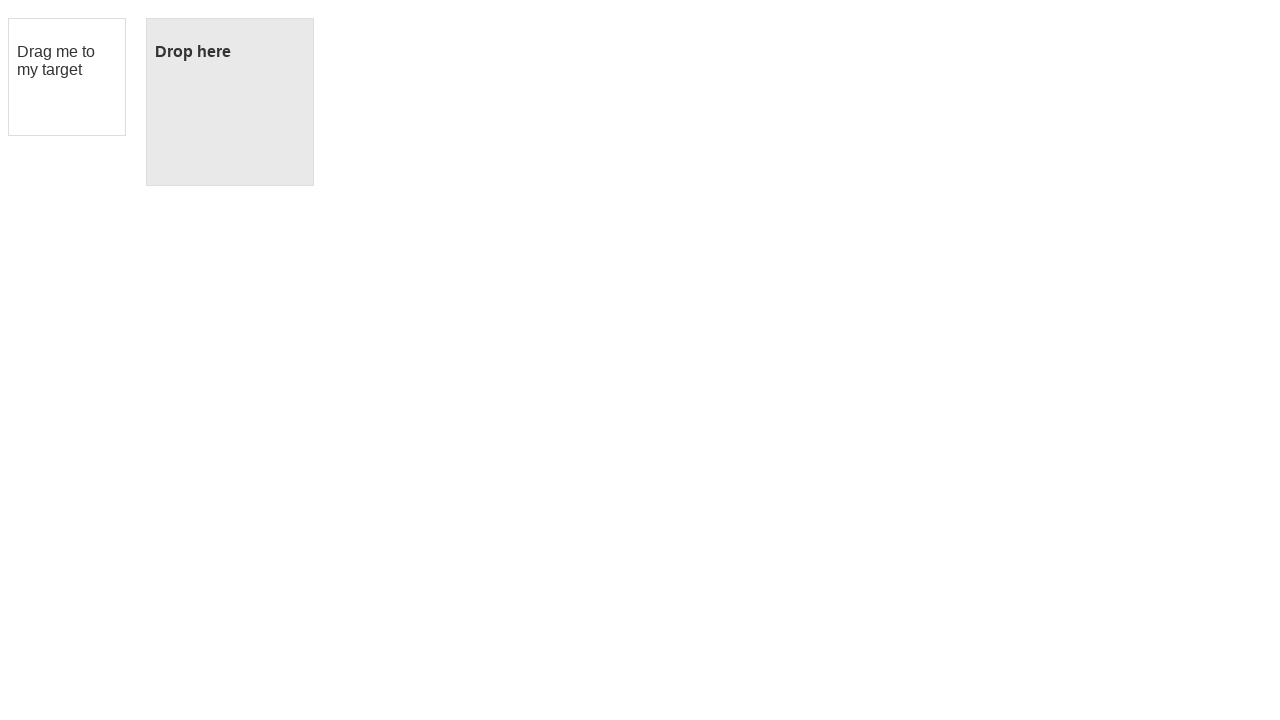

Located draggable source element with id 'draggable'
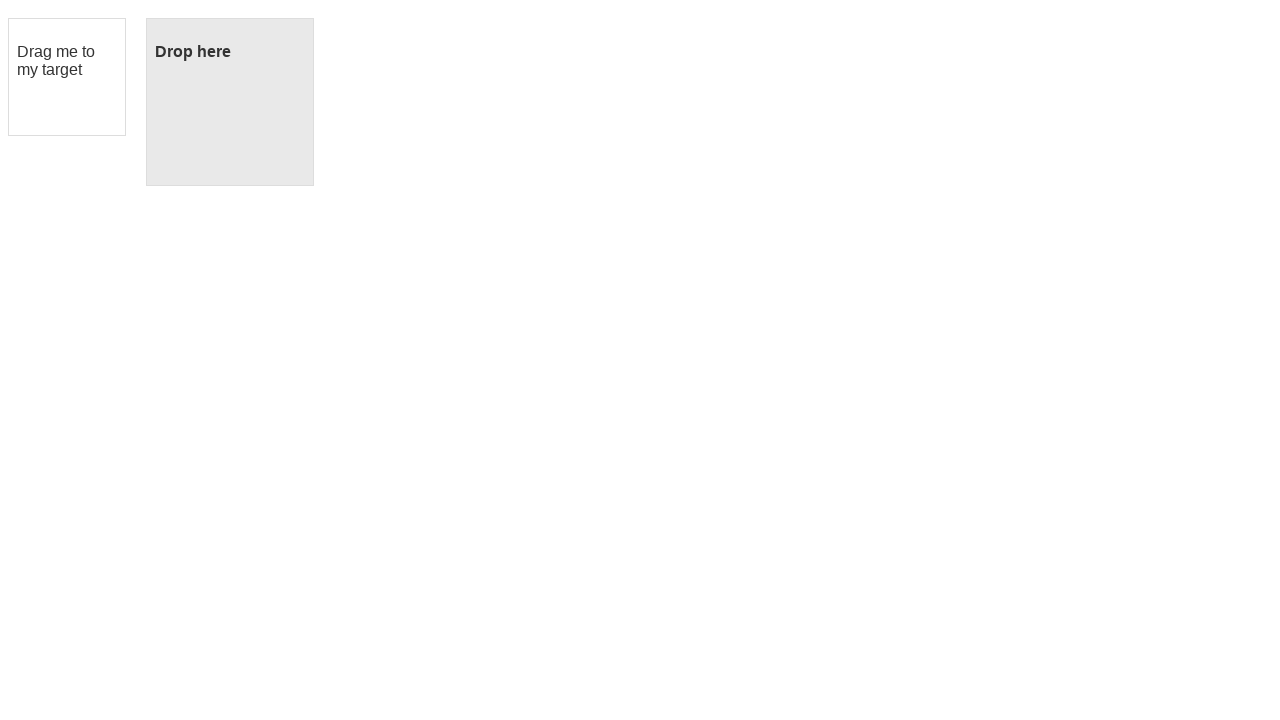

Located droppable target element with id 'droppable'
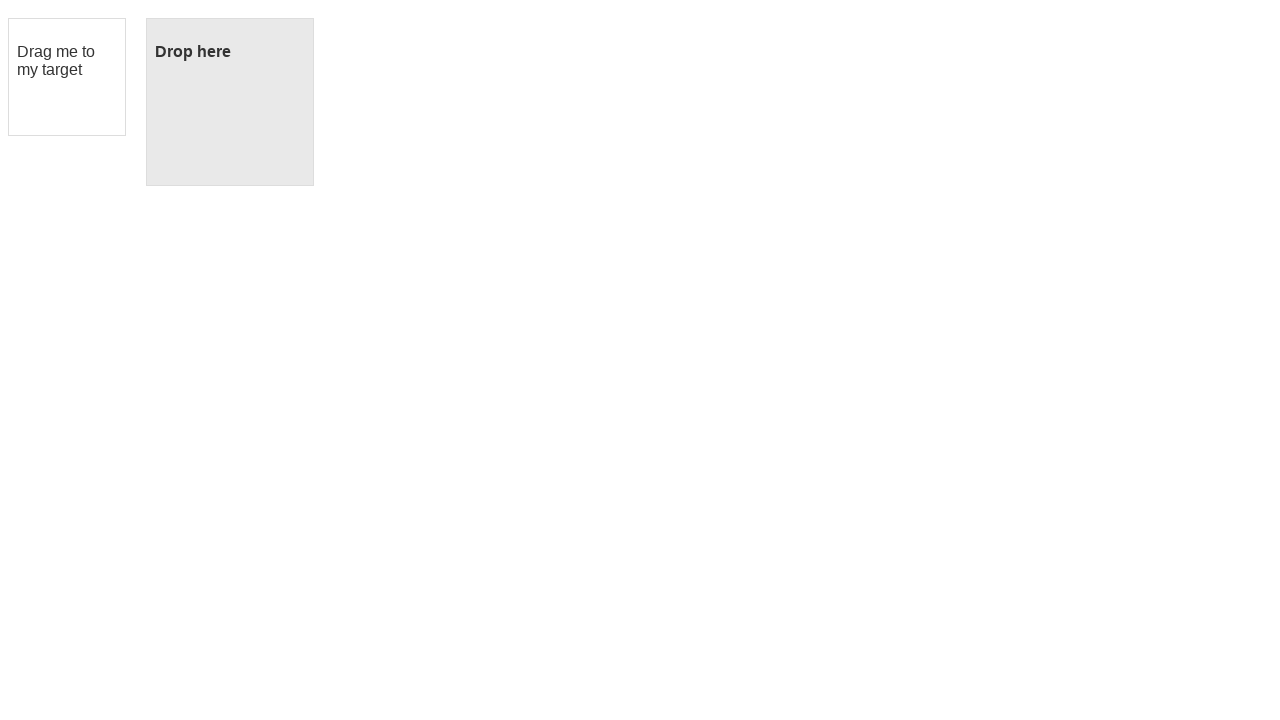

Dragged element from source to target location at (230, 102)
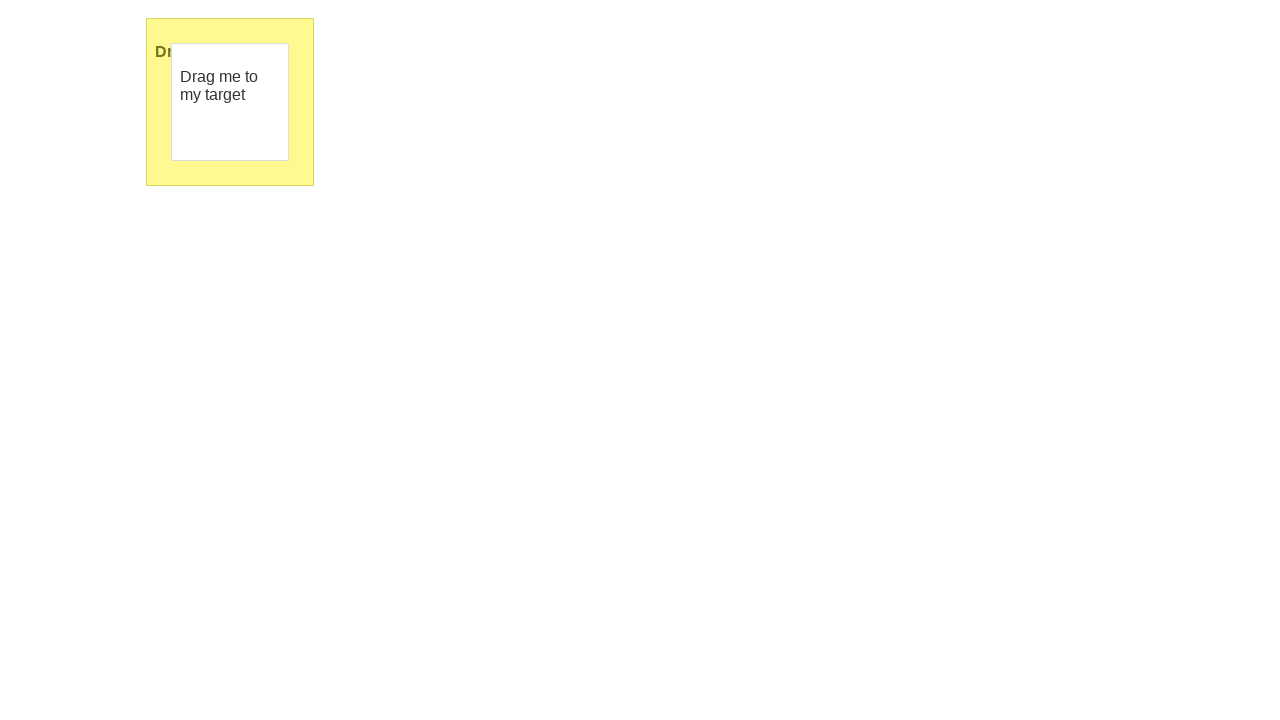

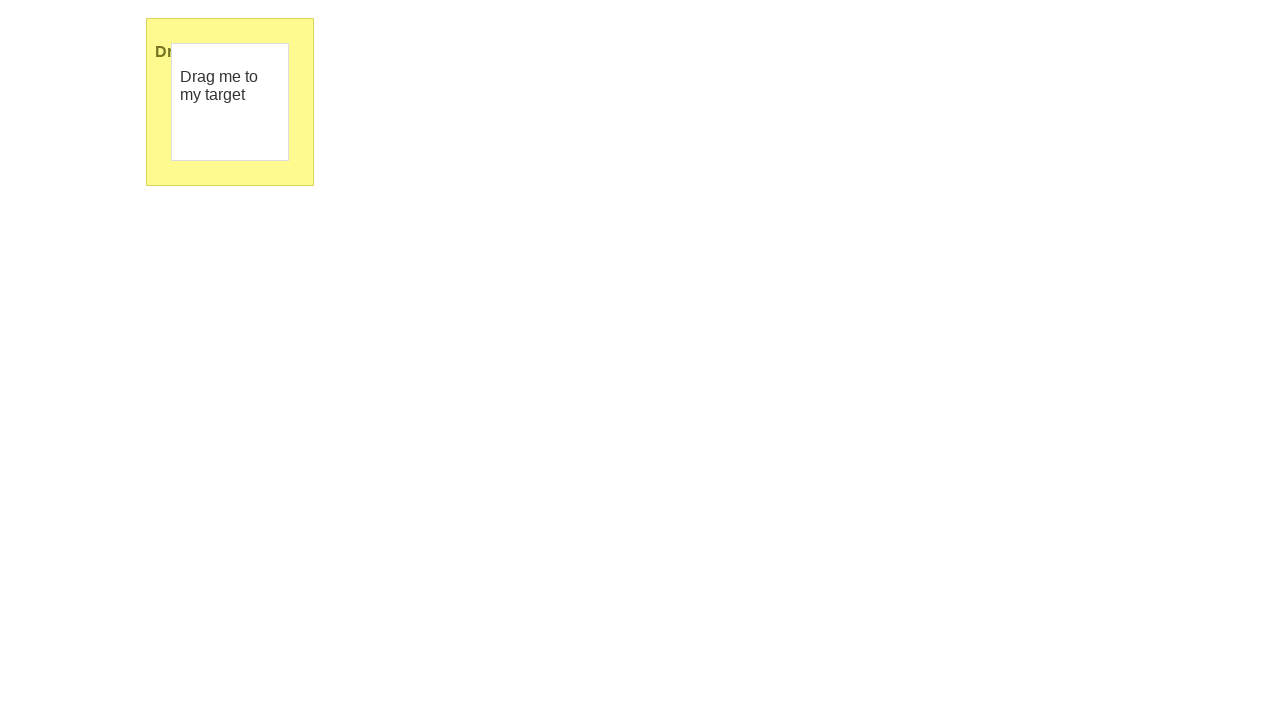